Searches for a book by ISBN on Douban, navigates to the book's detail page from search results, and clicks to expand the full table of contents.

Starting URL: https://book.douban.com/subject_search?search_text=9787563383870

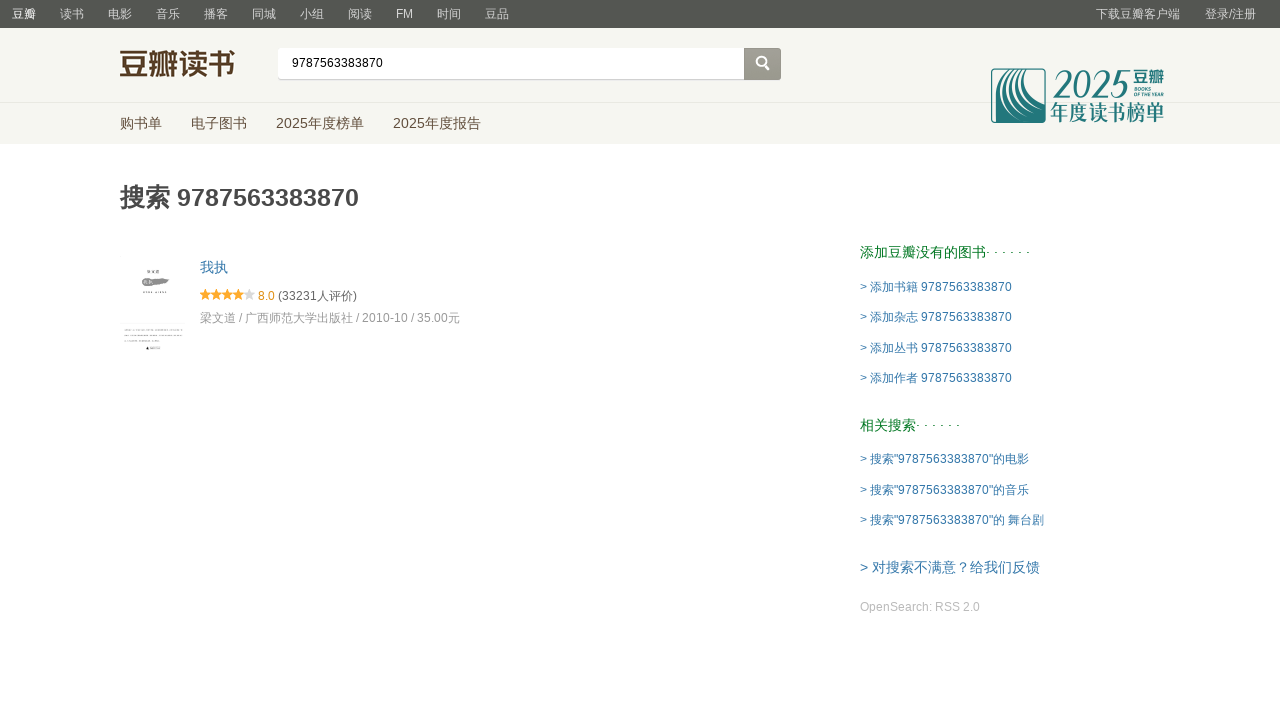

Search results loaded on Douban book search page
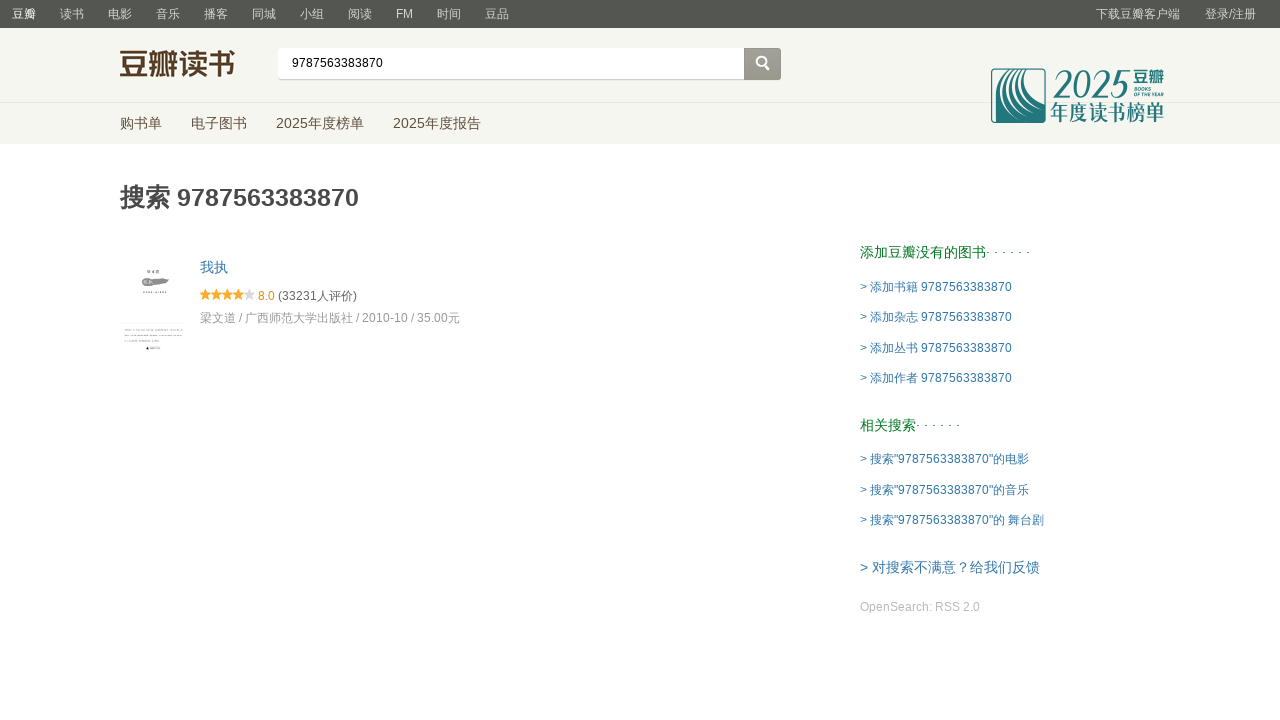

Retrieved book link from first search result
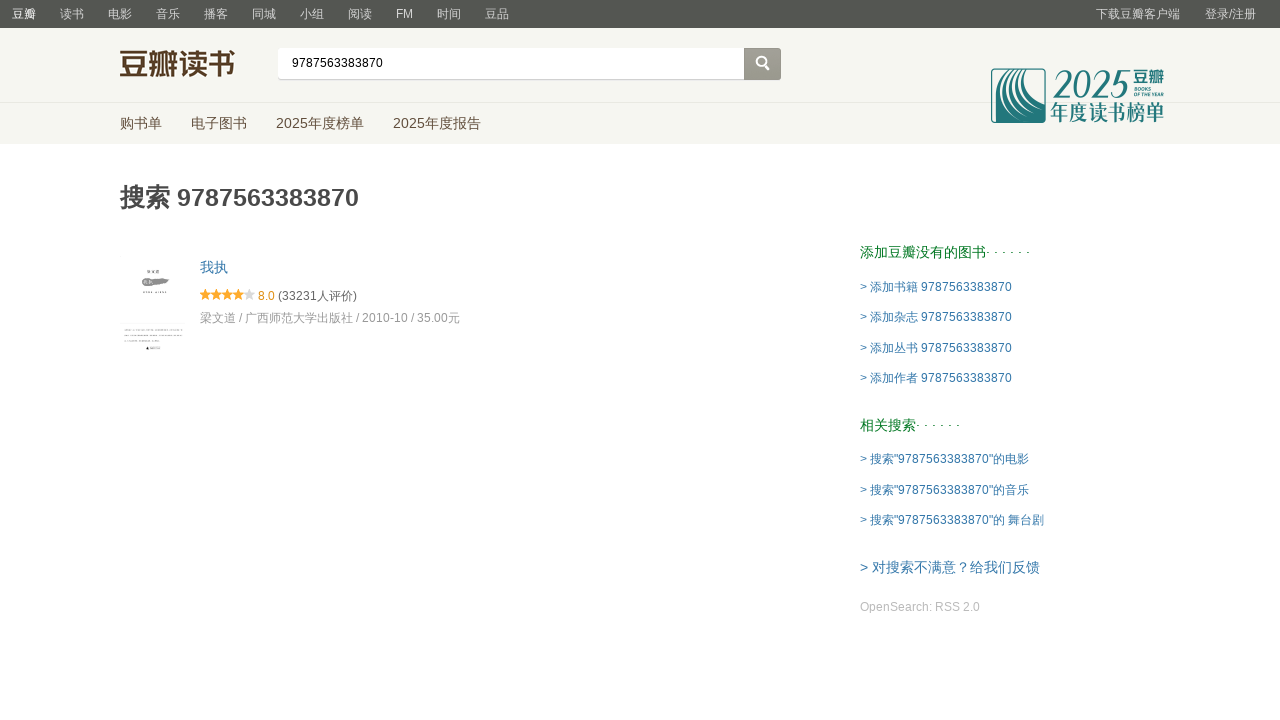

Navigated to book detail page
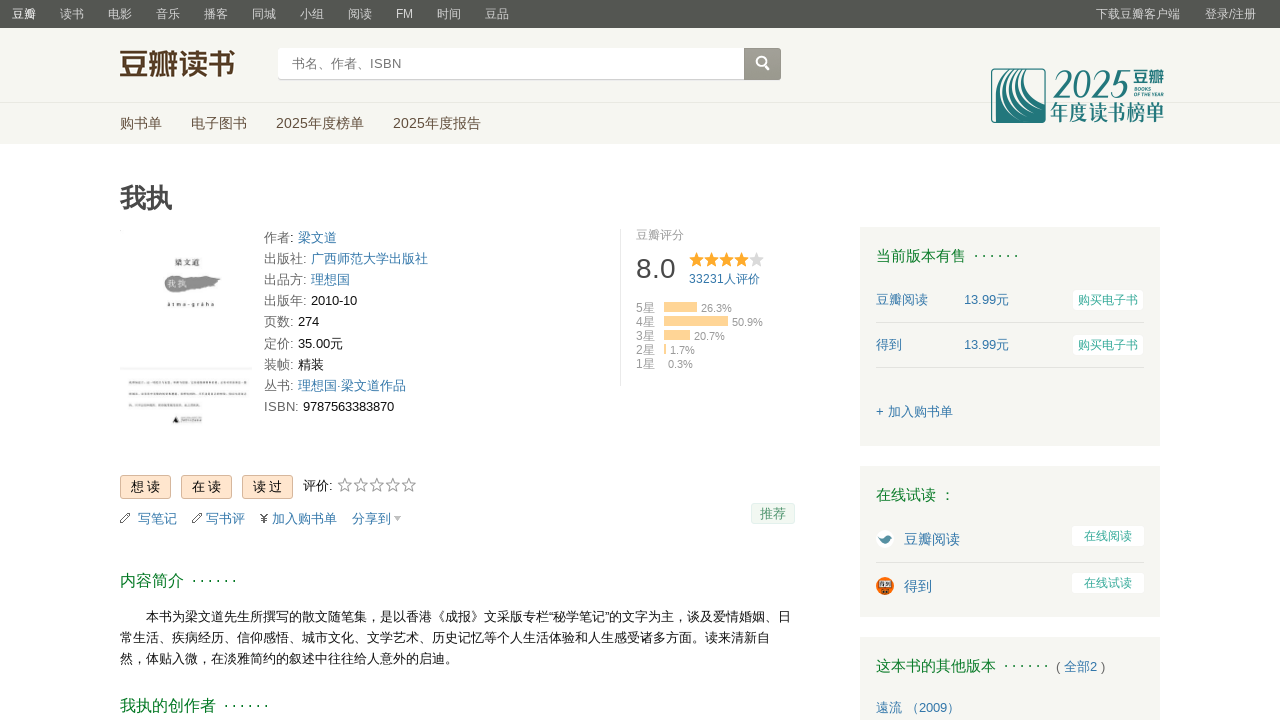

Book detail page loaded successfully
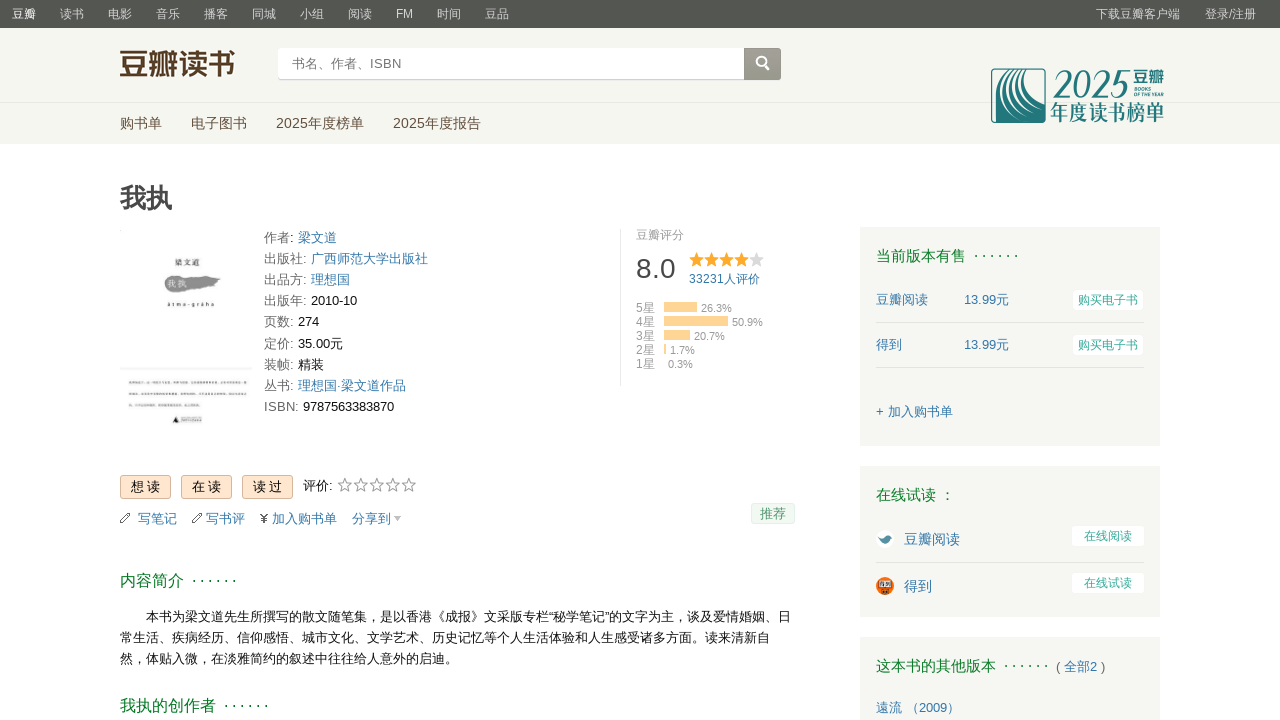

Clicked '更多' (more) link to expand table of contents at (185, 360) on a:has-text('更多')
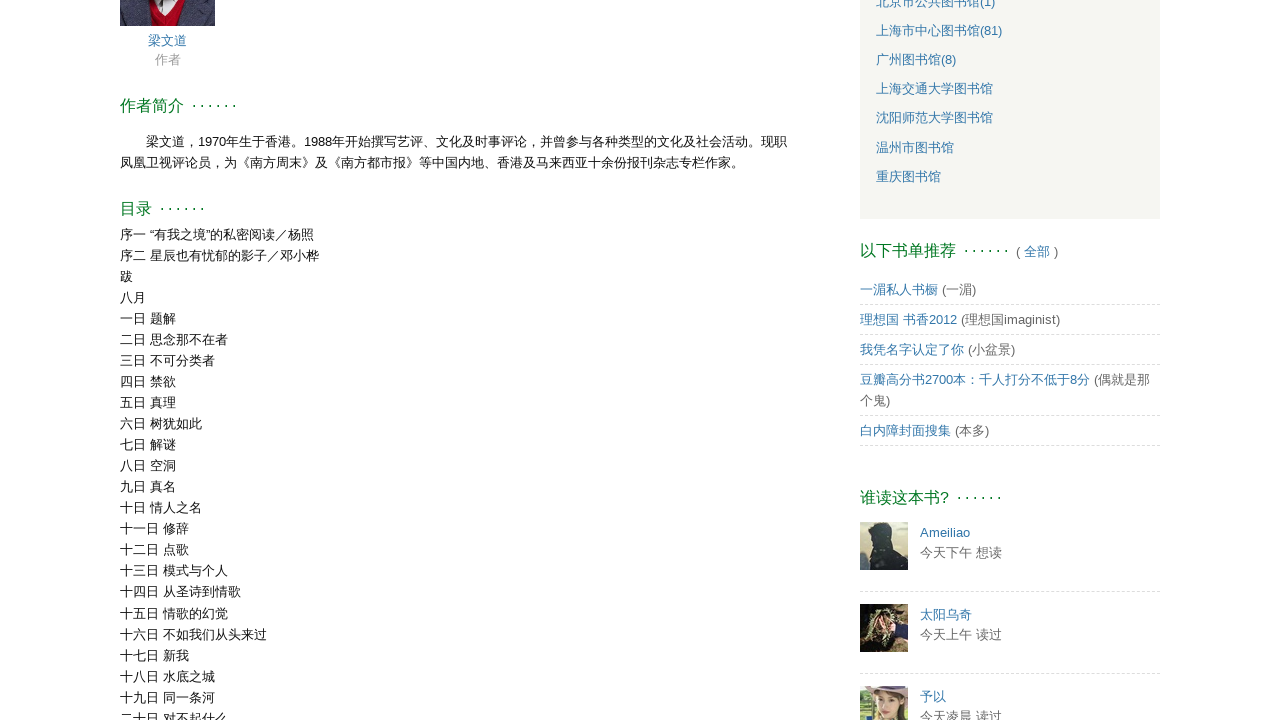

Full table of contents expanded and visible
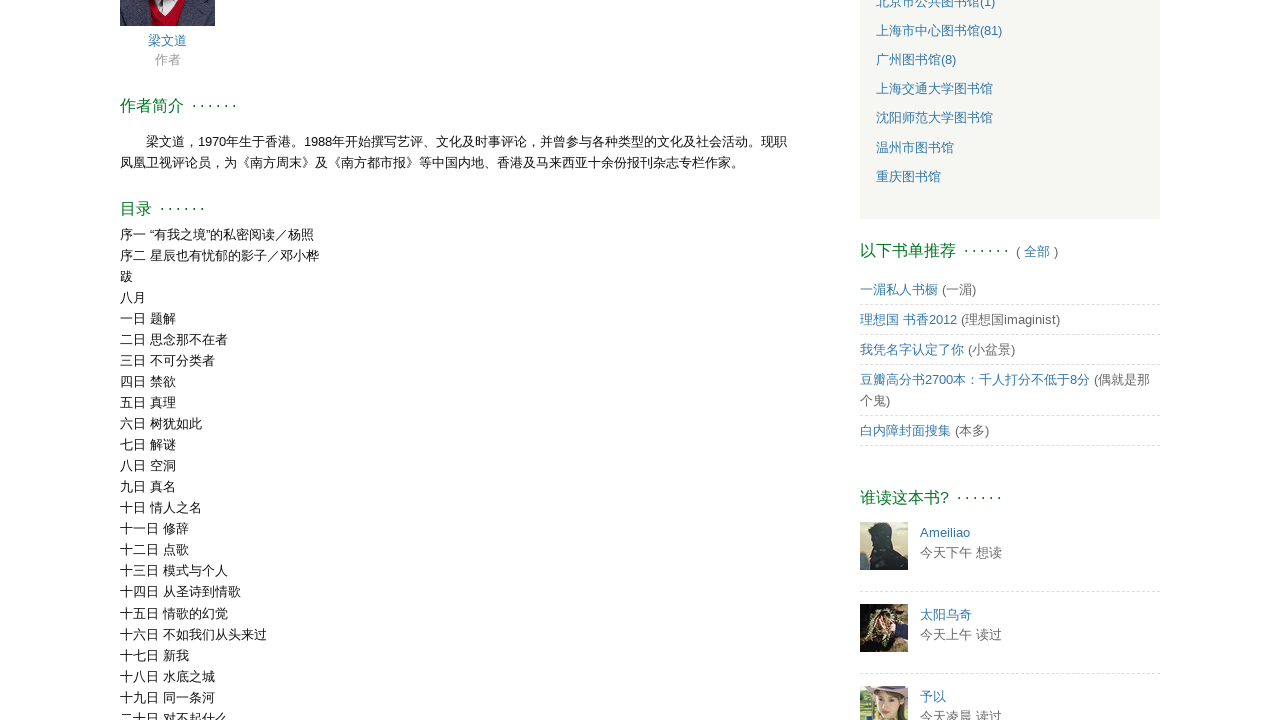

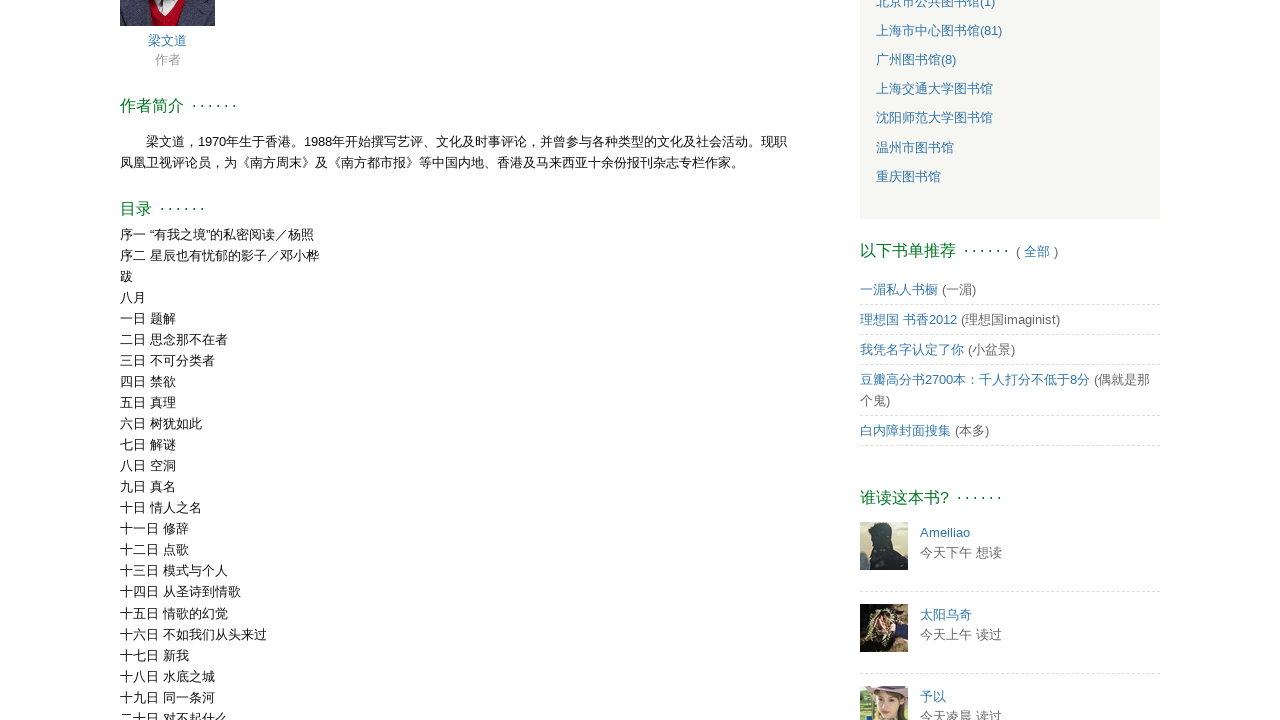